Navigates to Gmail homepage, clicks on the Help link to open a new window, and switches to the Help window to verify navigation

Starting URL: http://www.gmail.com/

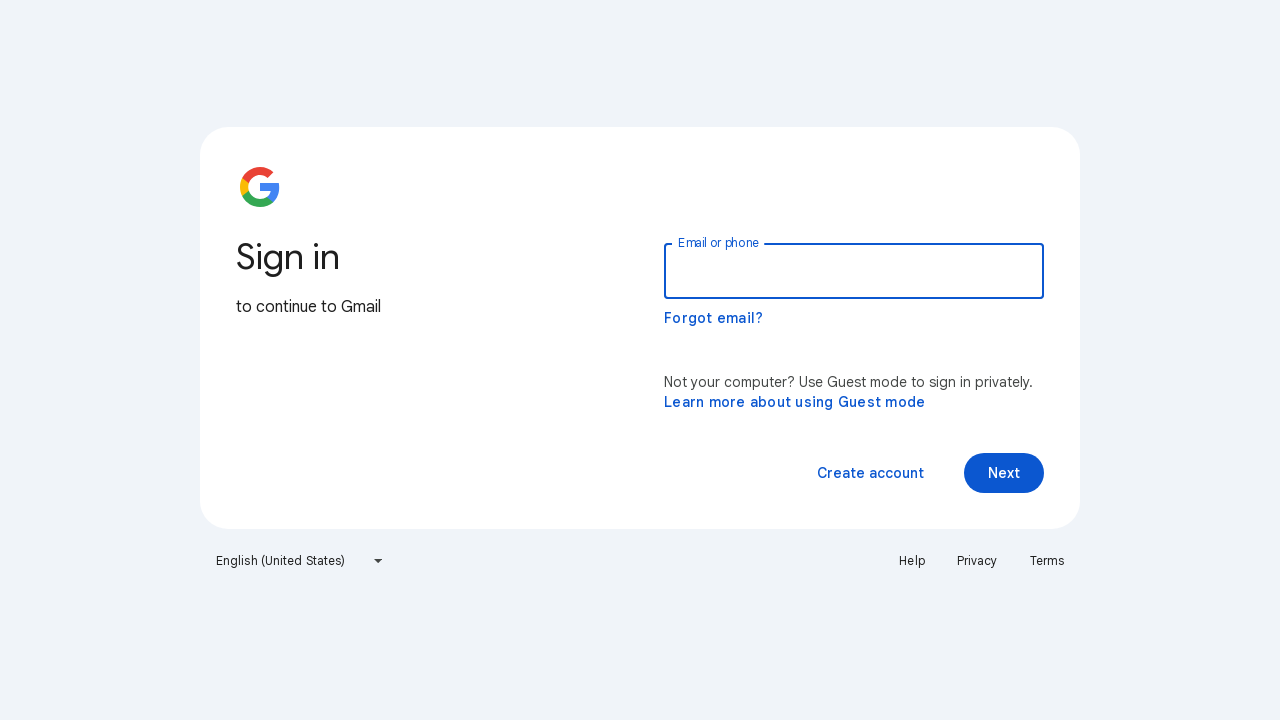

Clicked Help link to open new window at (912, 561) on a:text('Help')
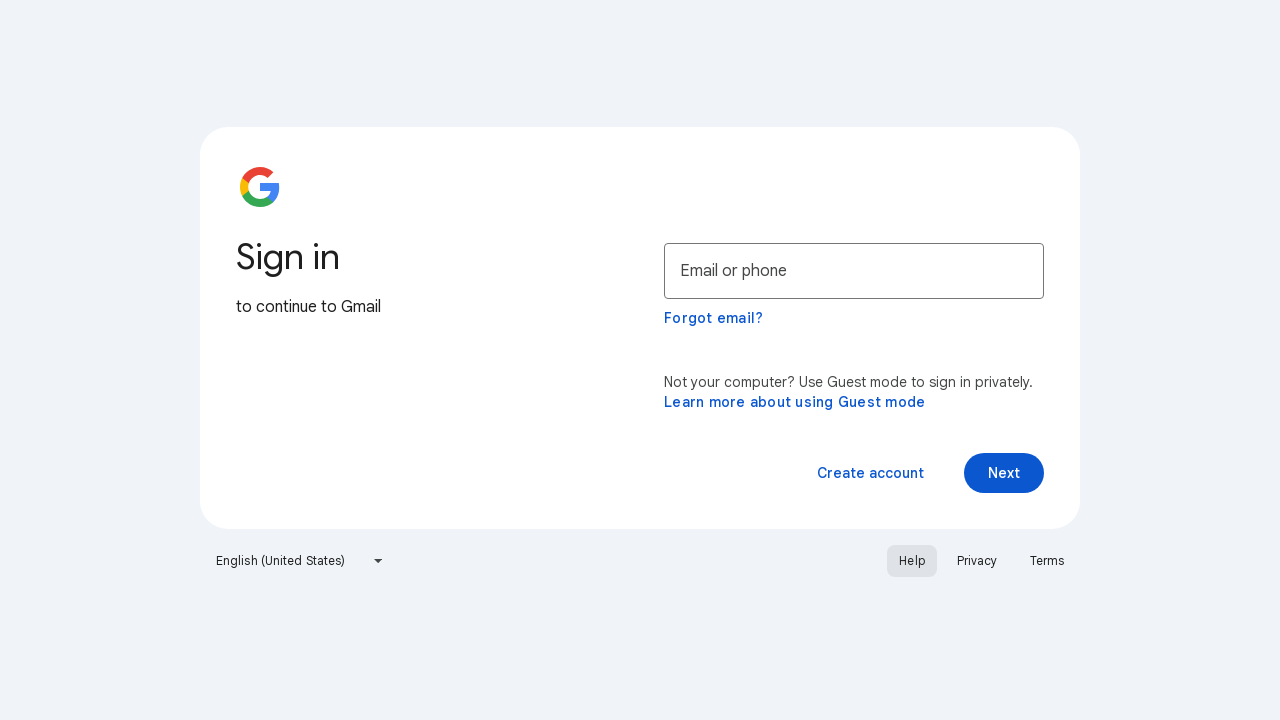

New Help window opened and captured
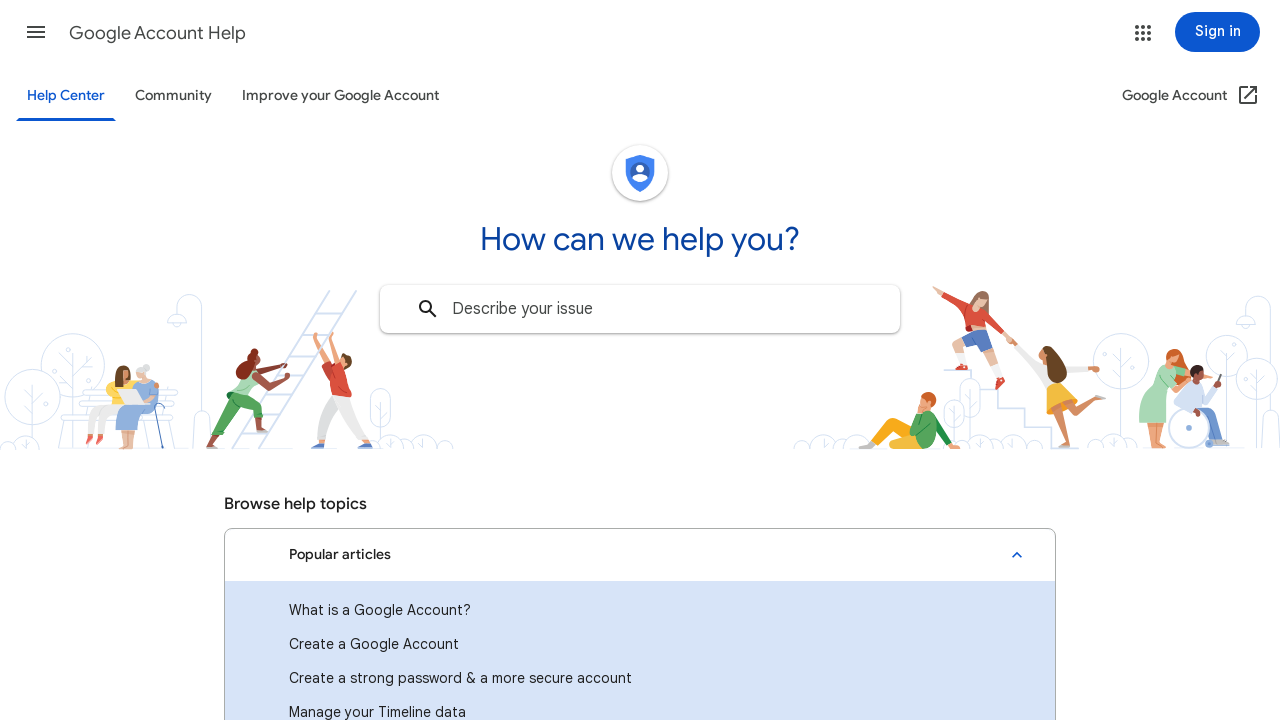

Help page fully loaded
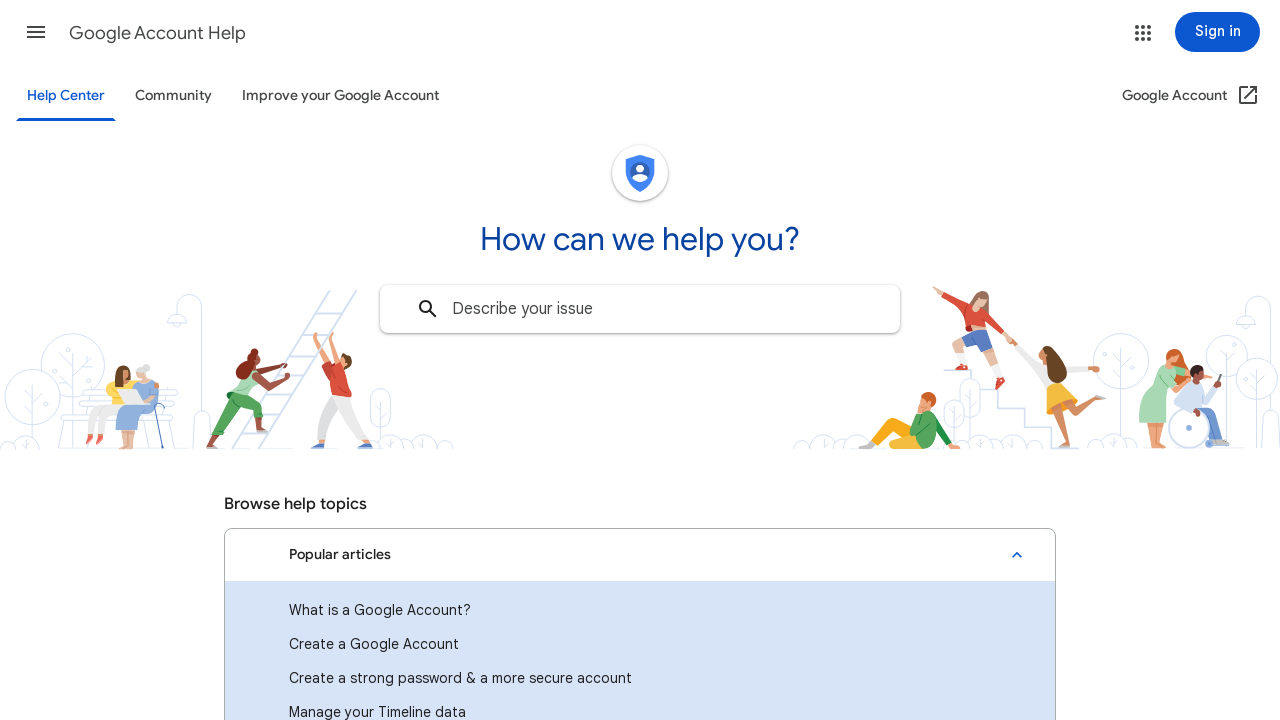

Verified Help page title: Google Account Help
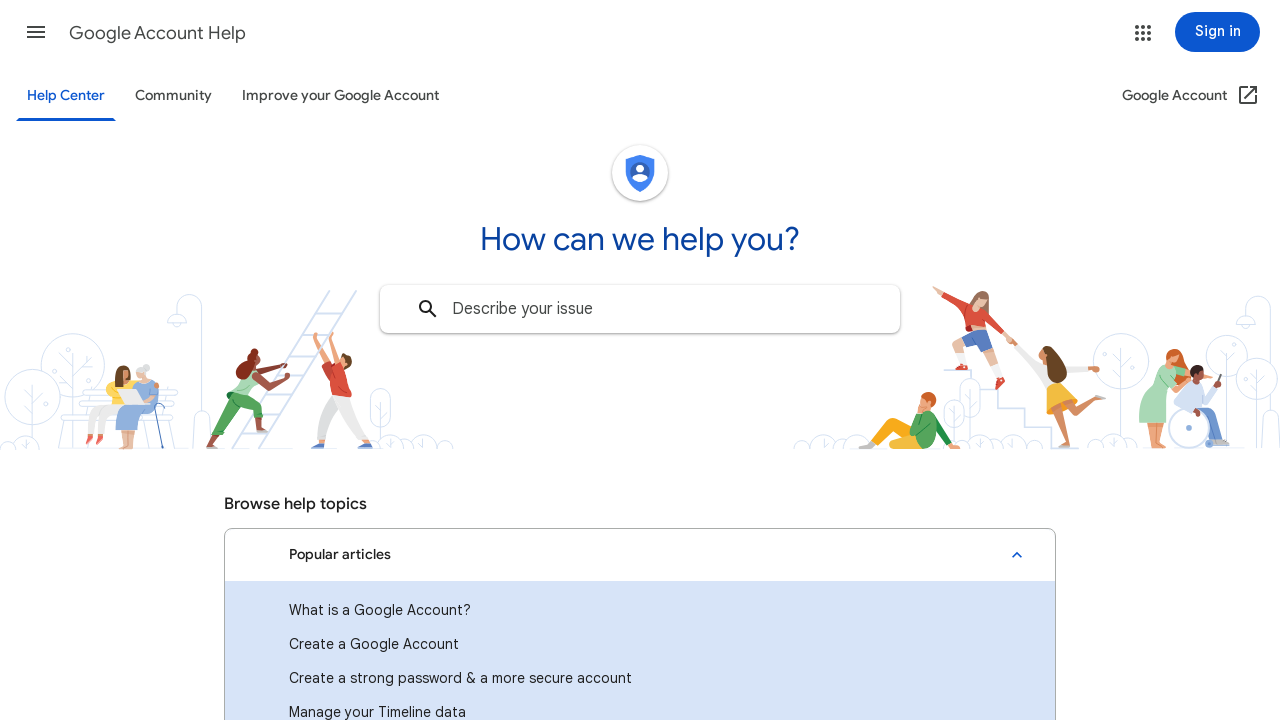

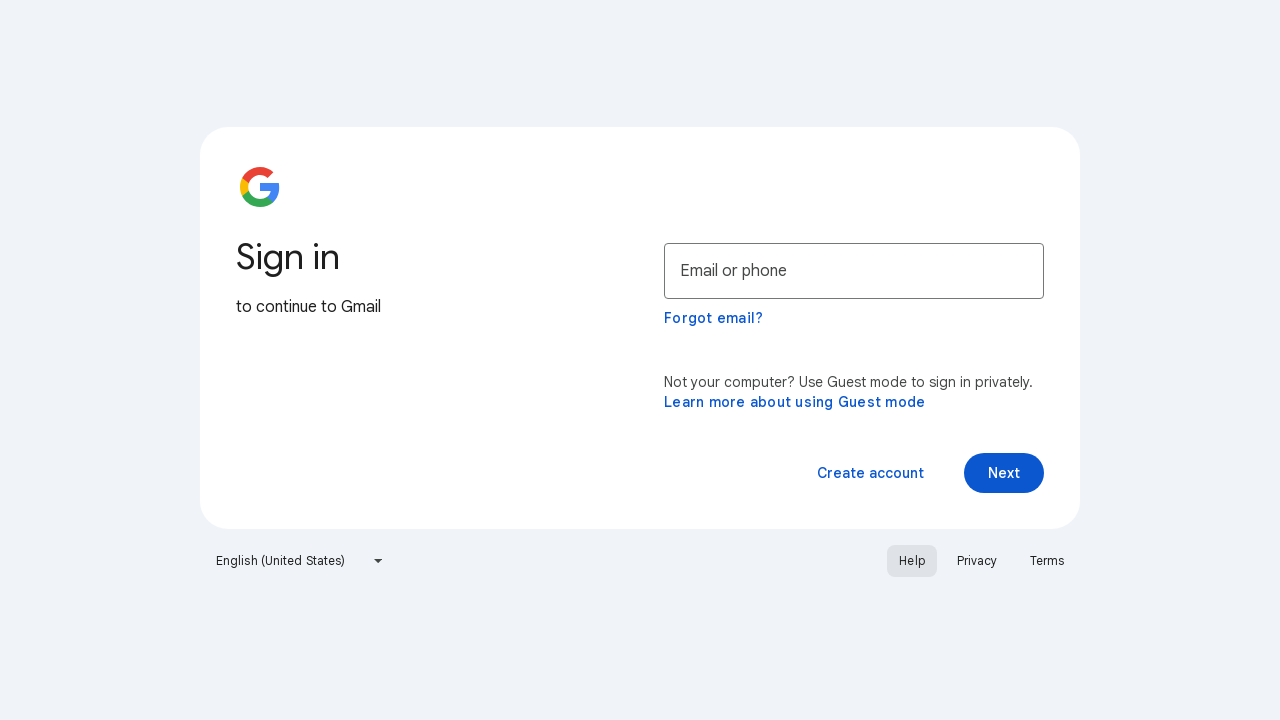